Tests that entering text instead of a number in the input field displays an error message

Starting URL: https://kristinek.github.io/site/tasks/enter_a_number

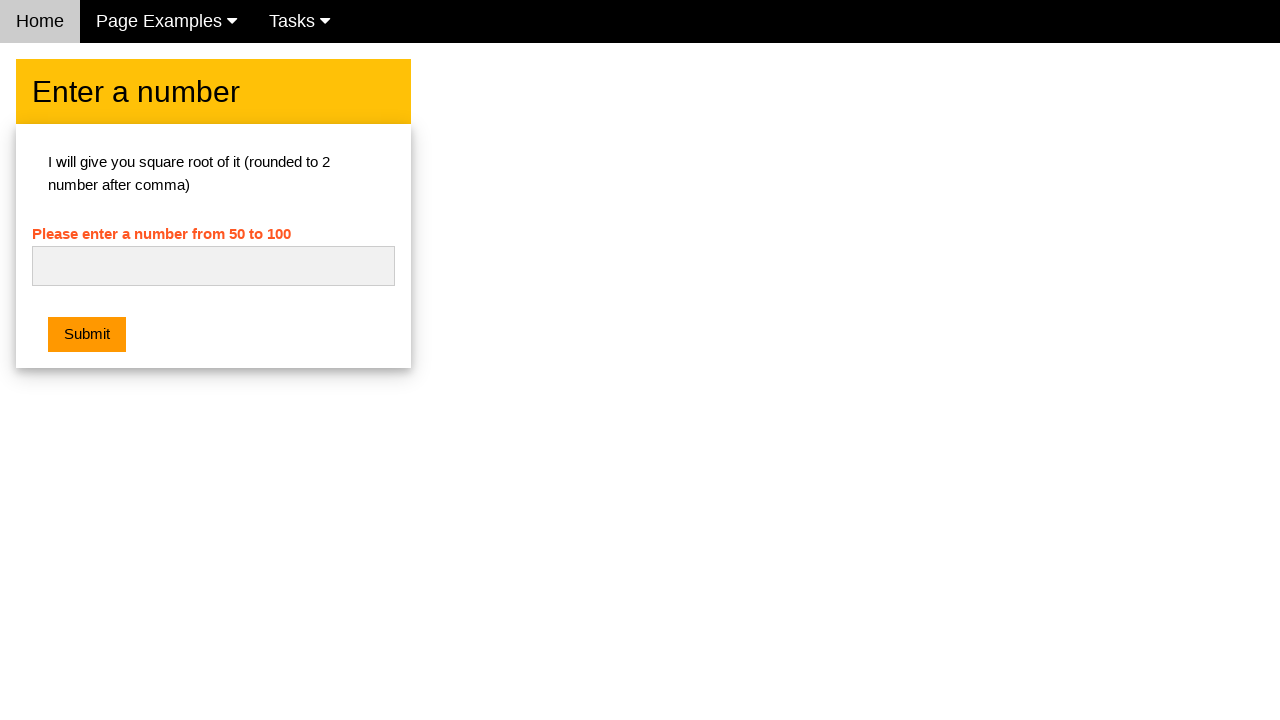

Filled number input field with text 'random text input' on #numb
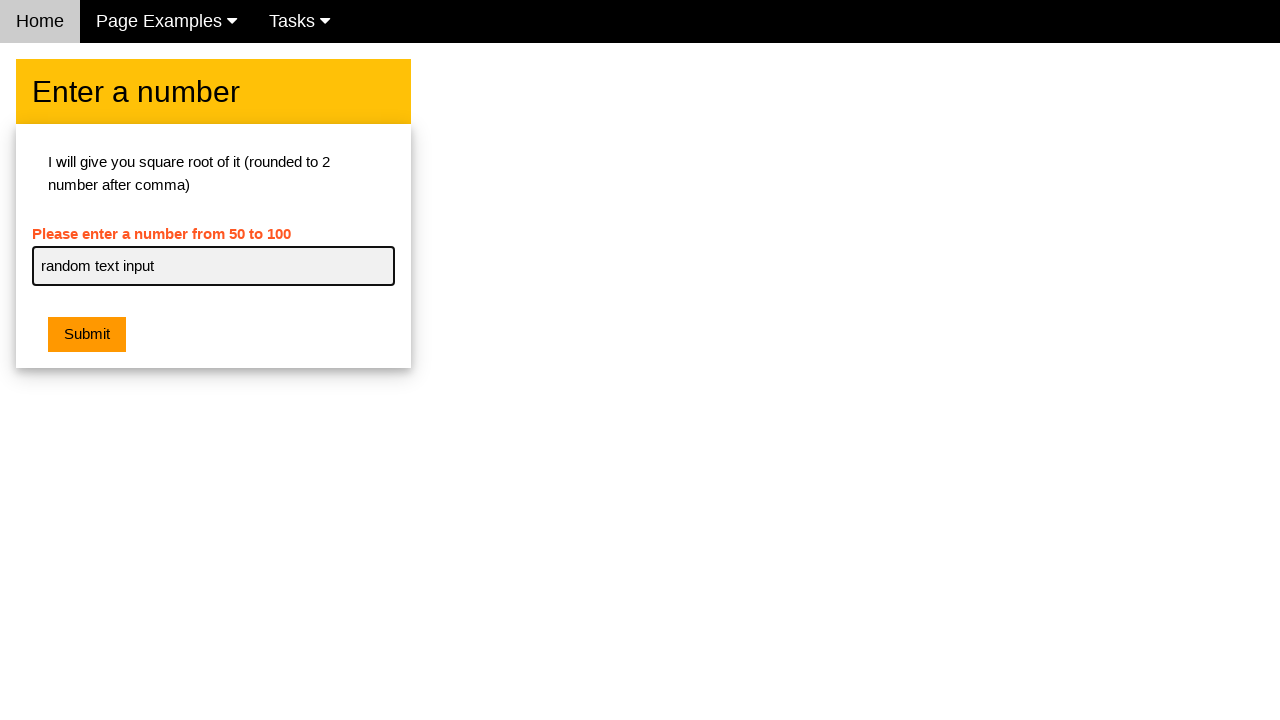

Clicked submit button at (87, 335) on button
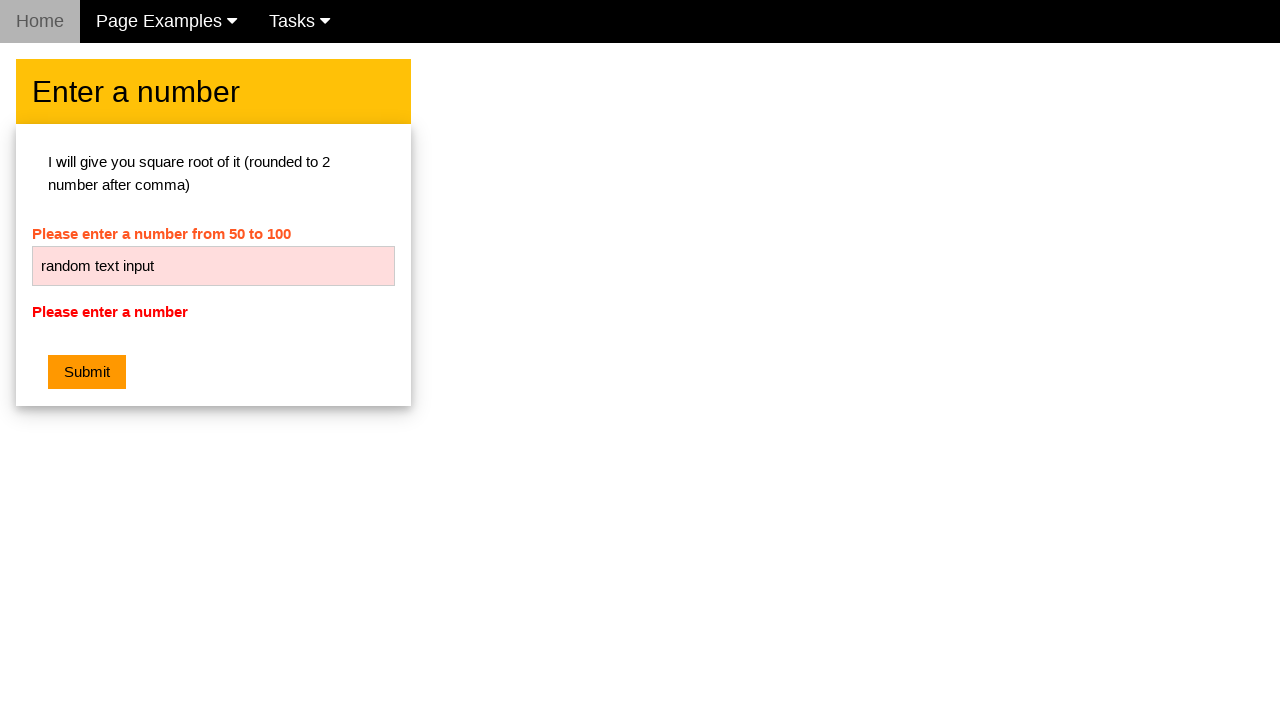

Error message displayed on screen
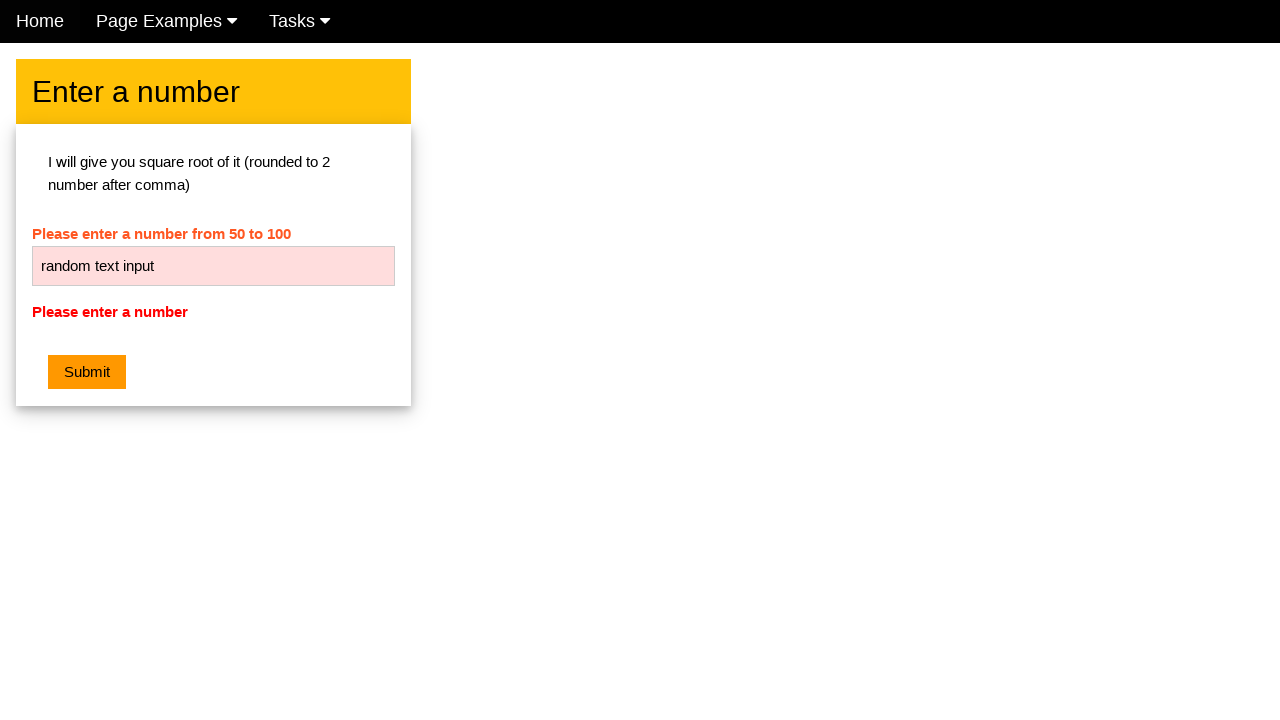

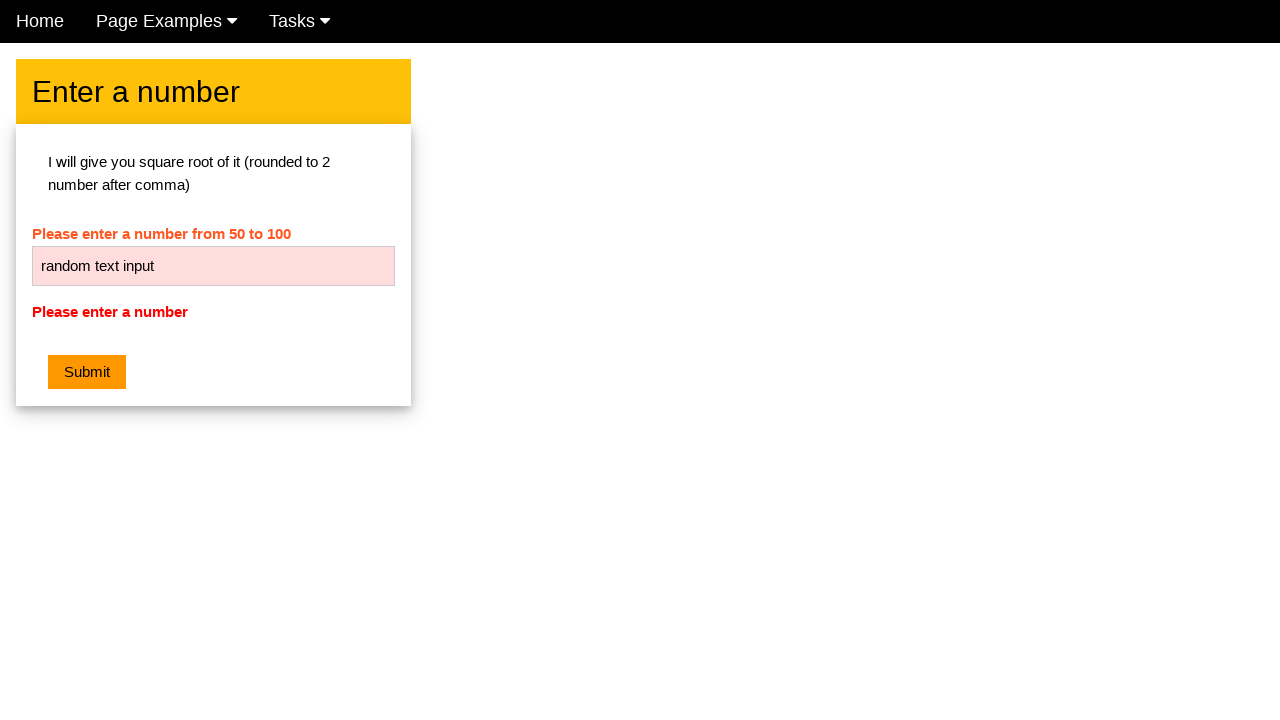